Tests selecting a radio button with text "CSS" on W3Schools radio input example page

Starting URL: https://www.w3schools.com/html/tryit.asp?filename=tryhtml_input_radio

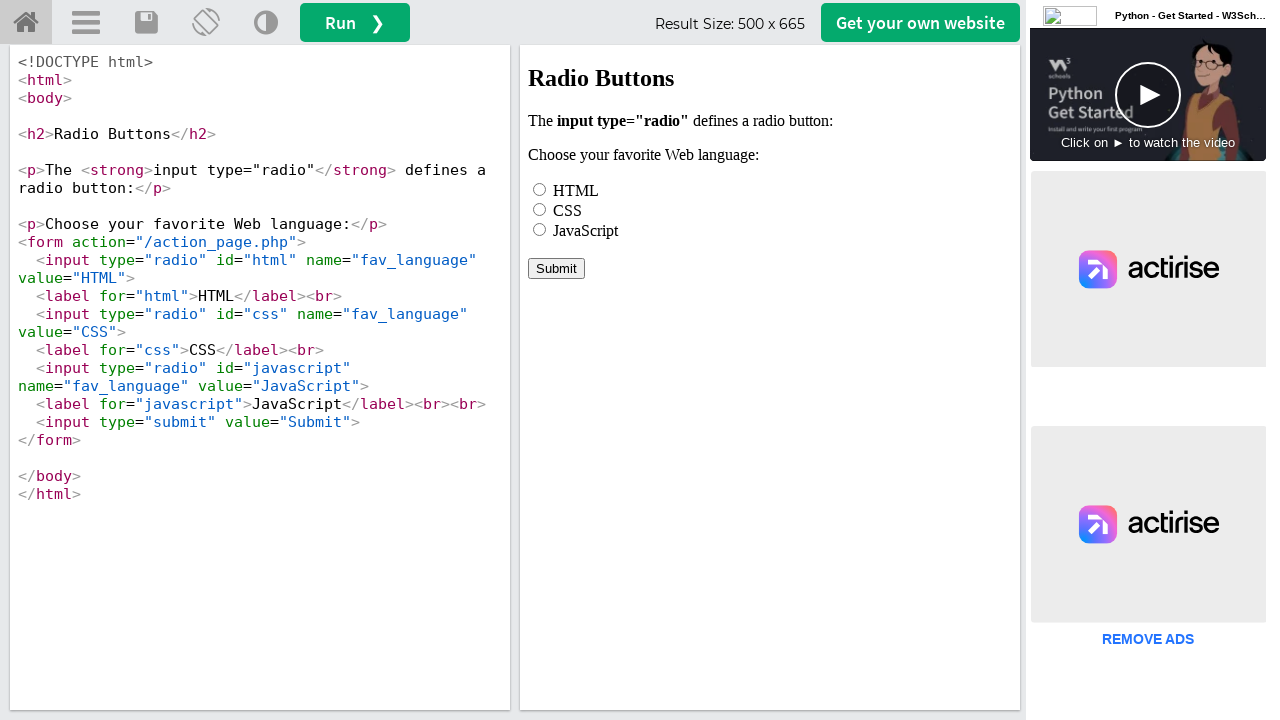

Located iframe with id 'iframeResult'
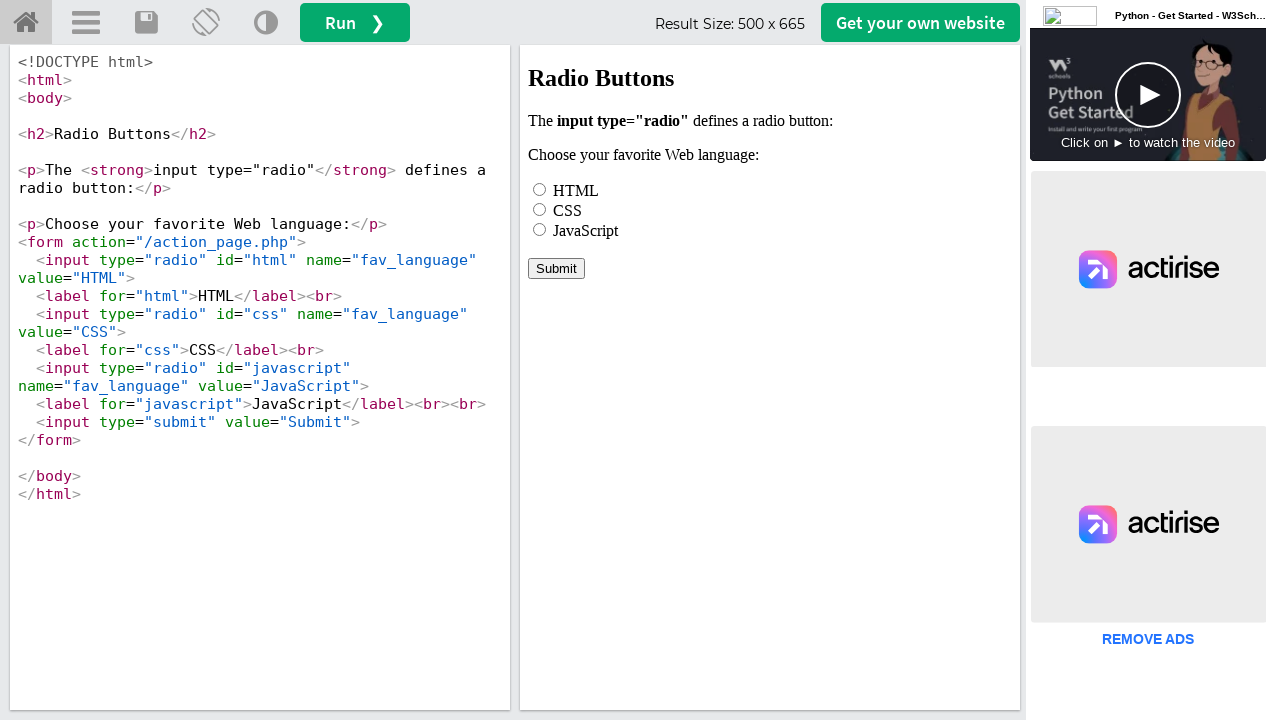

Waited for radio buttons to be available in iframe
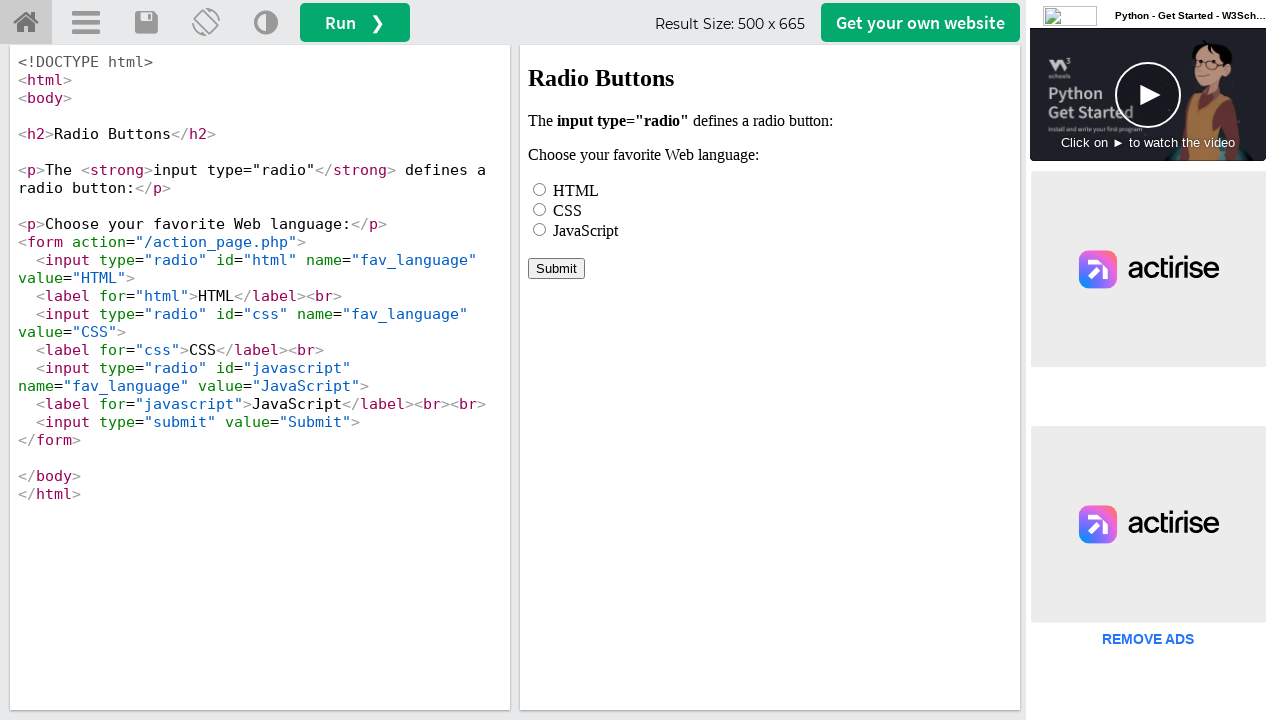

Clicked radio button with text 'CSS' at (568, 210) on #iframeResult >> internal:control=enter-frame >> label:has-text('CSS')
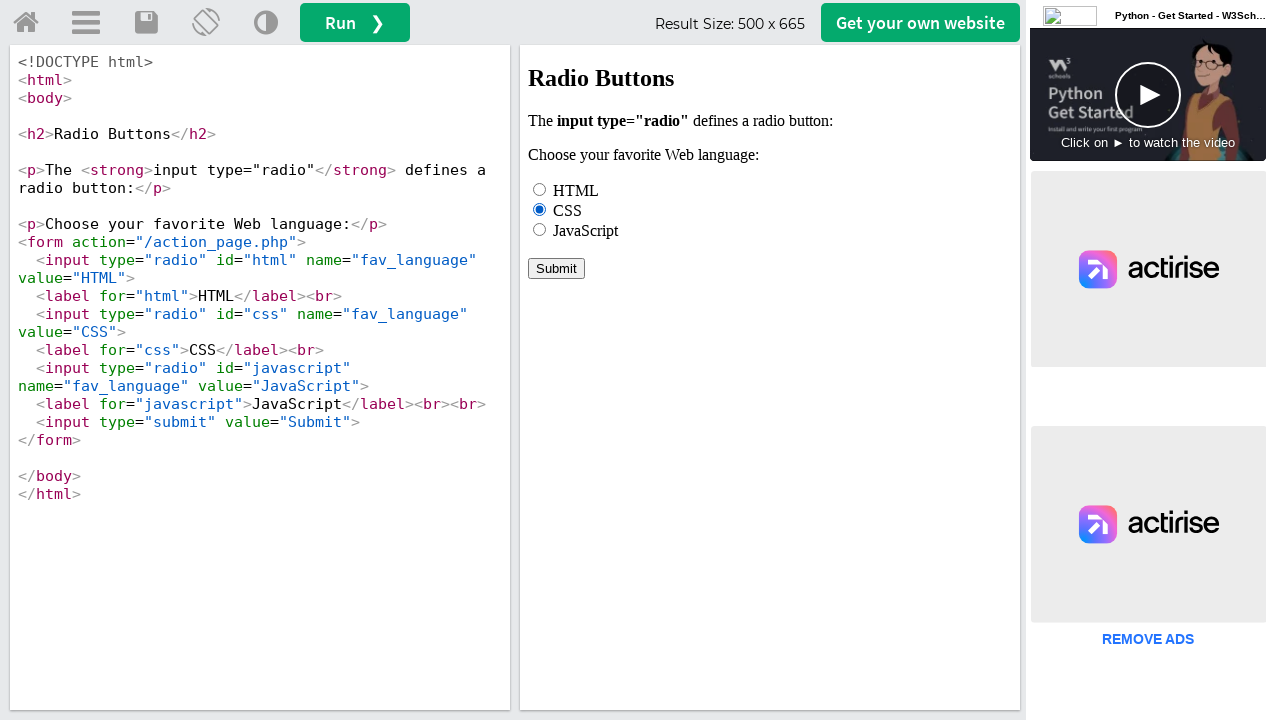

Verified that CSS radio button is checked
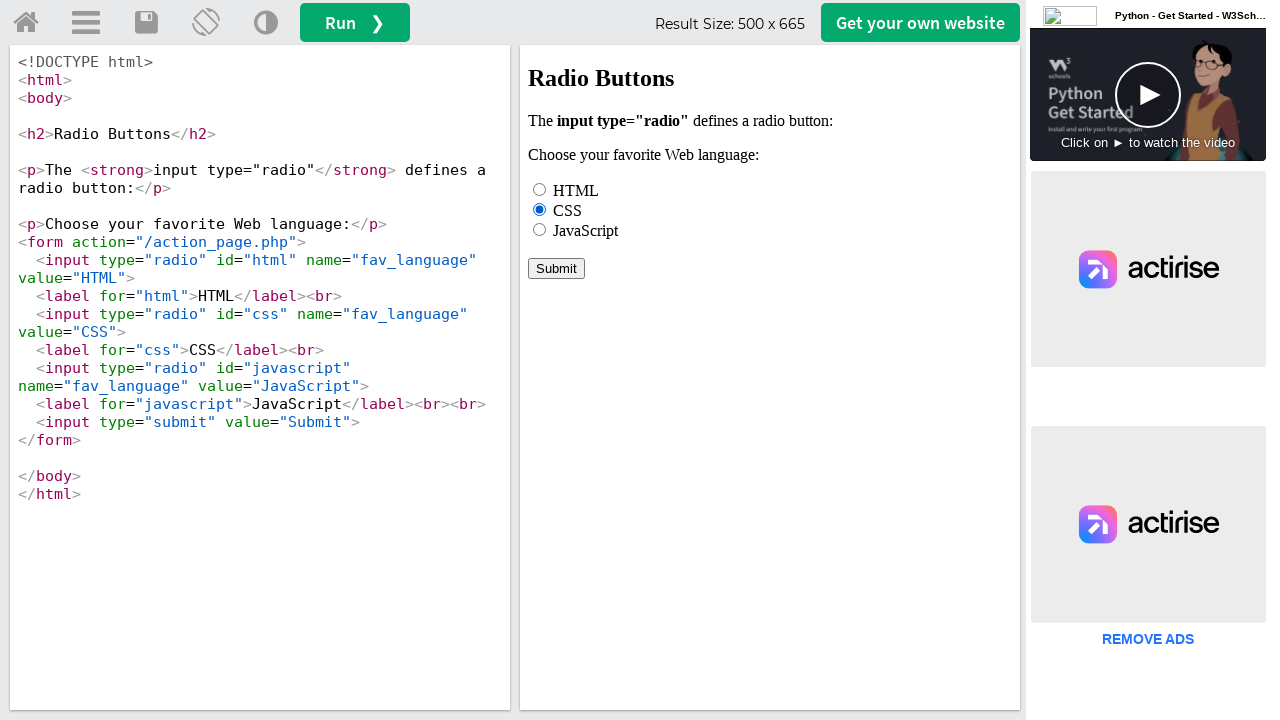

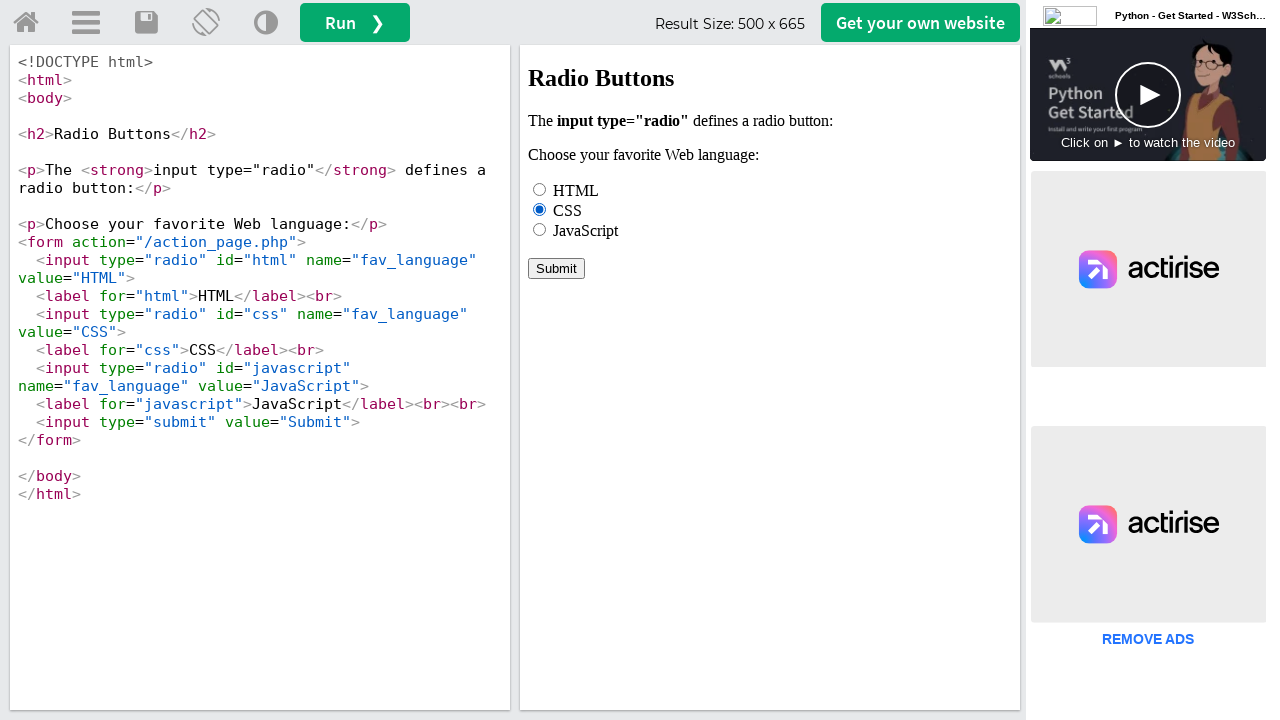